Tests radio button functionality by selecting a specific radio button option and verifying the selection status

Starting URL: http://seleniumpractise.blogspot.com/2016/08/how-to-automate-radio-button-in.html

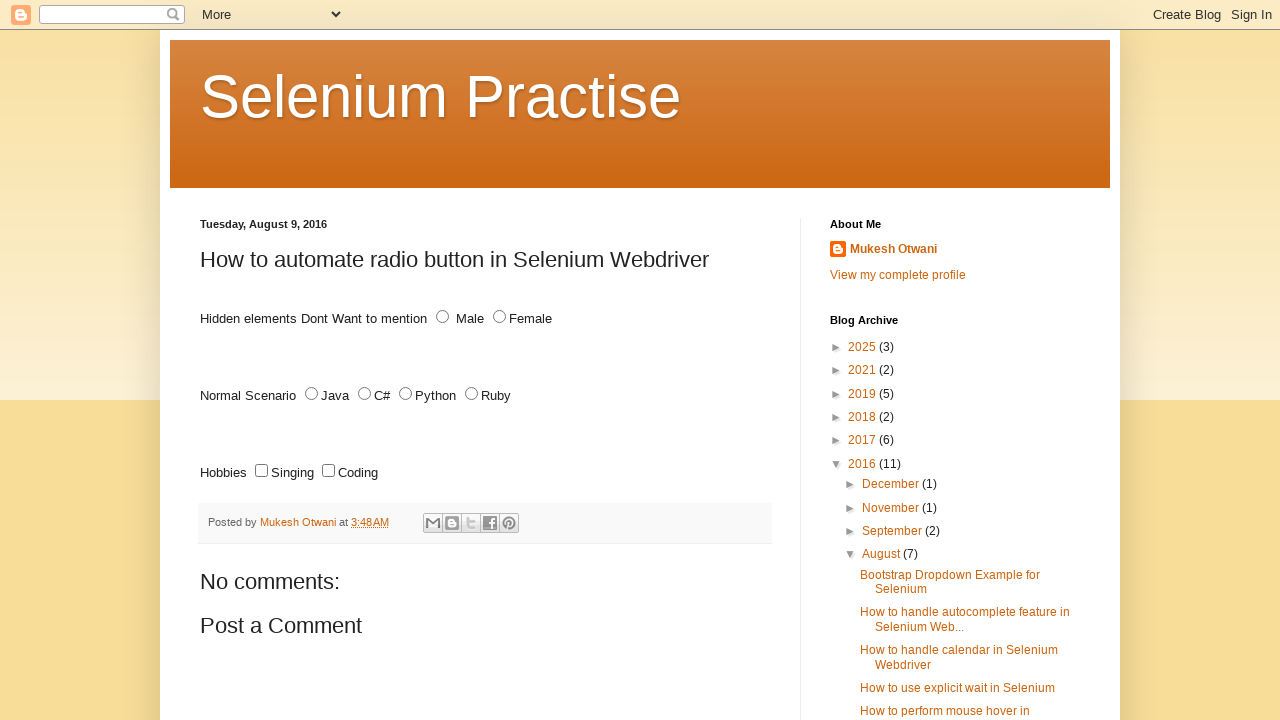

Navigated to radio button automation practice page
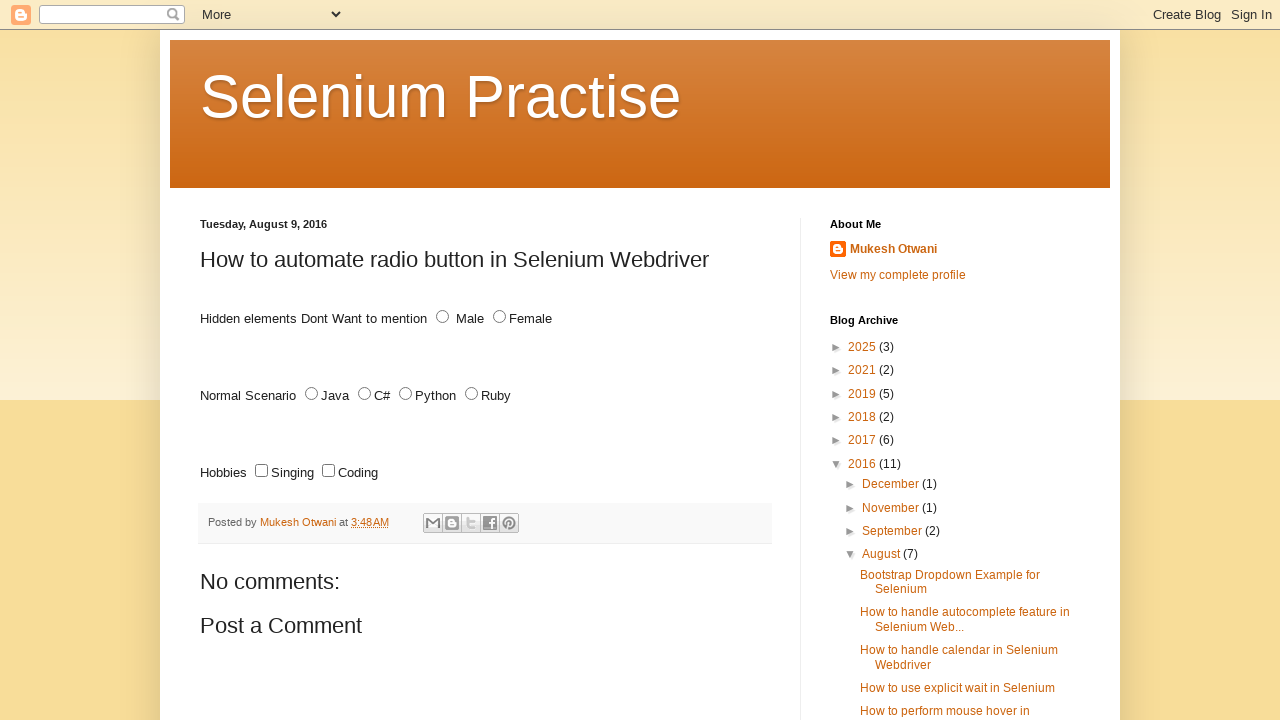

Located all radio buttons with name='lang'
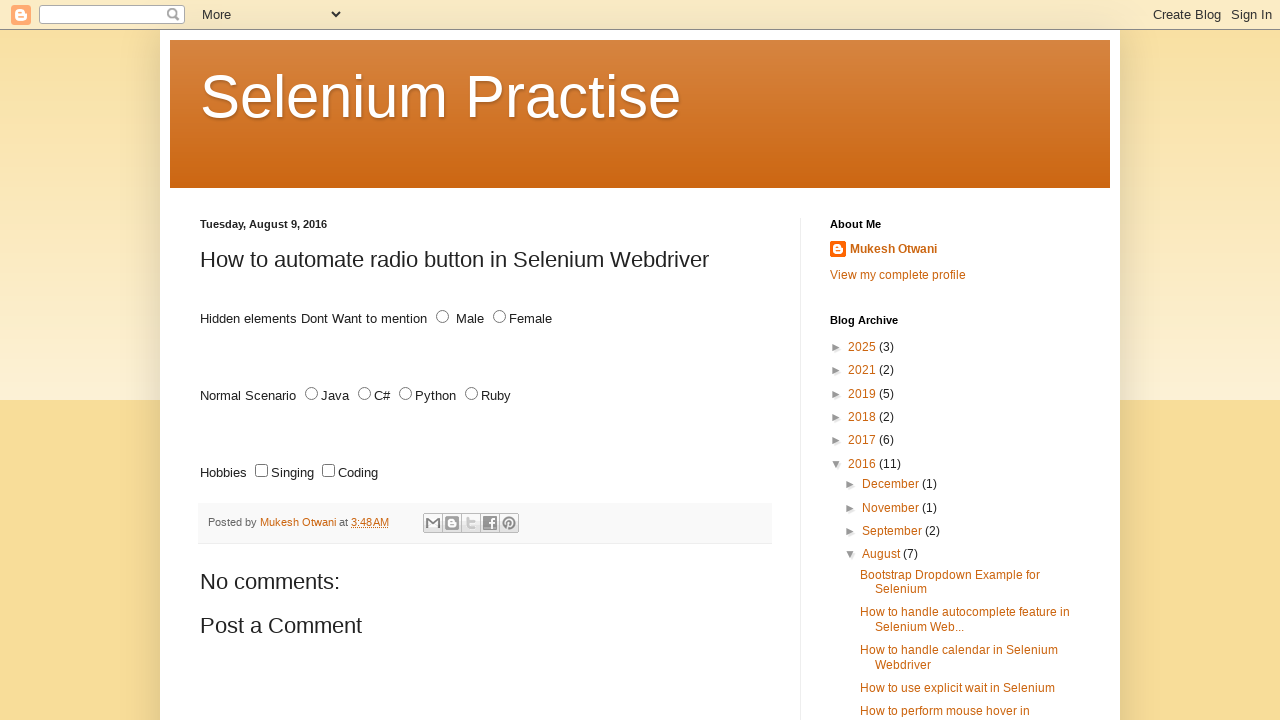

Clicked Python radio button at (406, 394) on input[name='lang'][type='radio'] >> nth=2
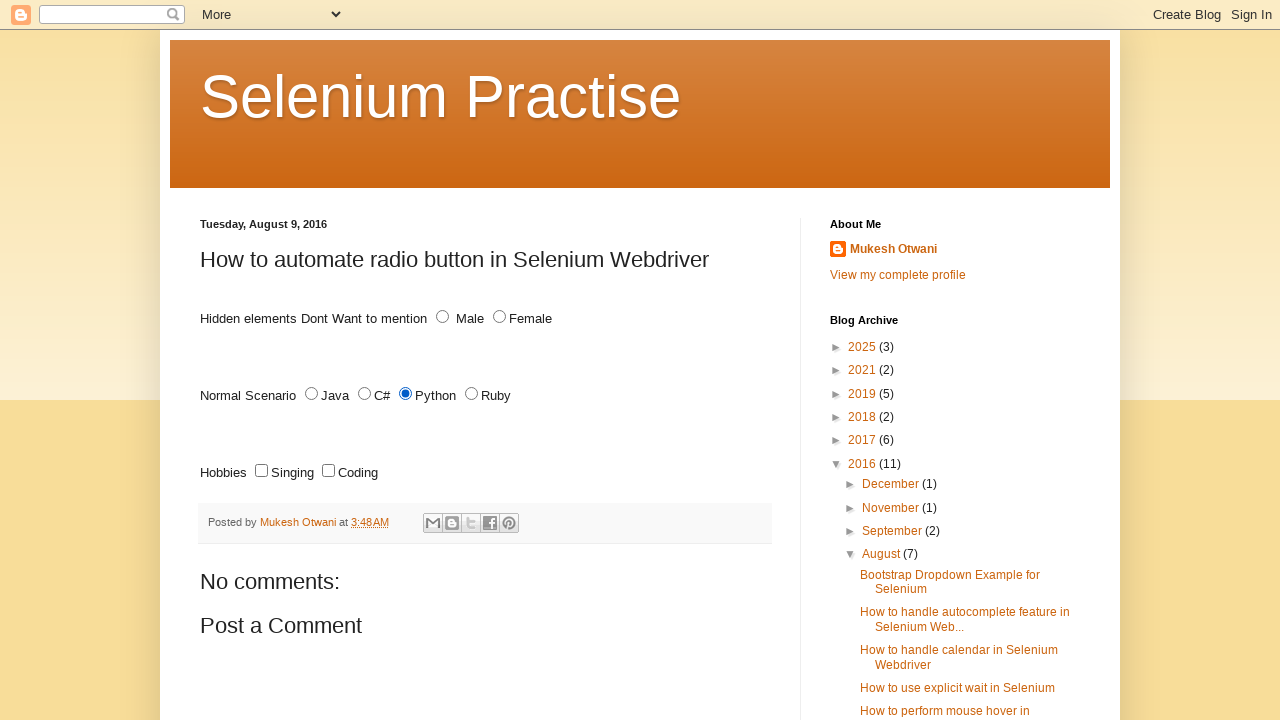

Verified selection status of java radio button: False
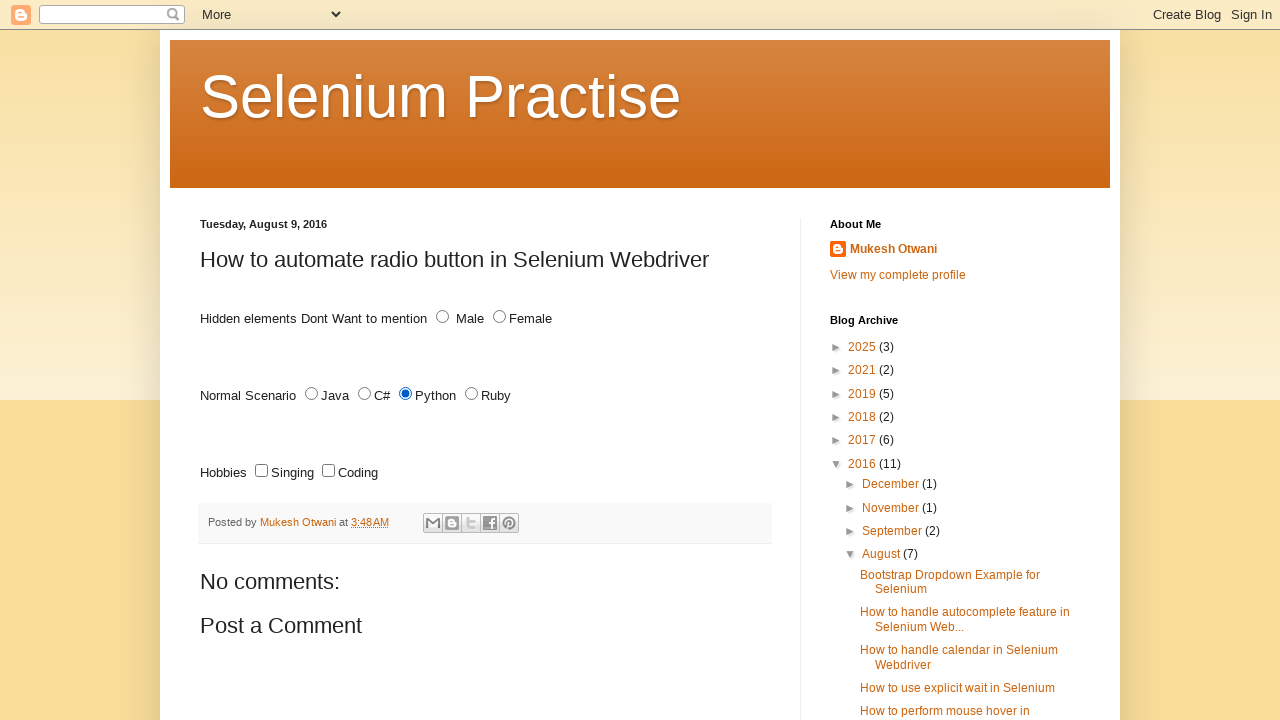

Verified selection status of c# radio button: False
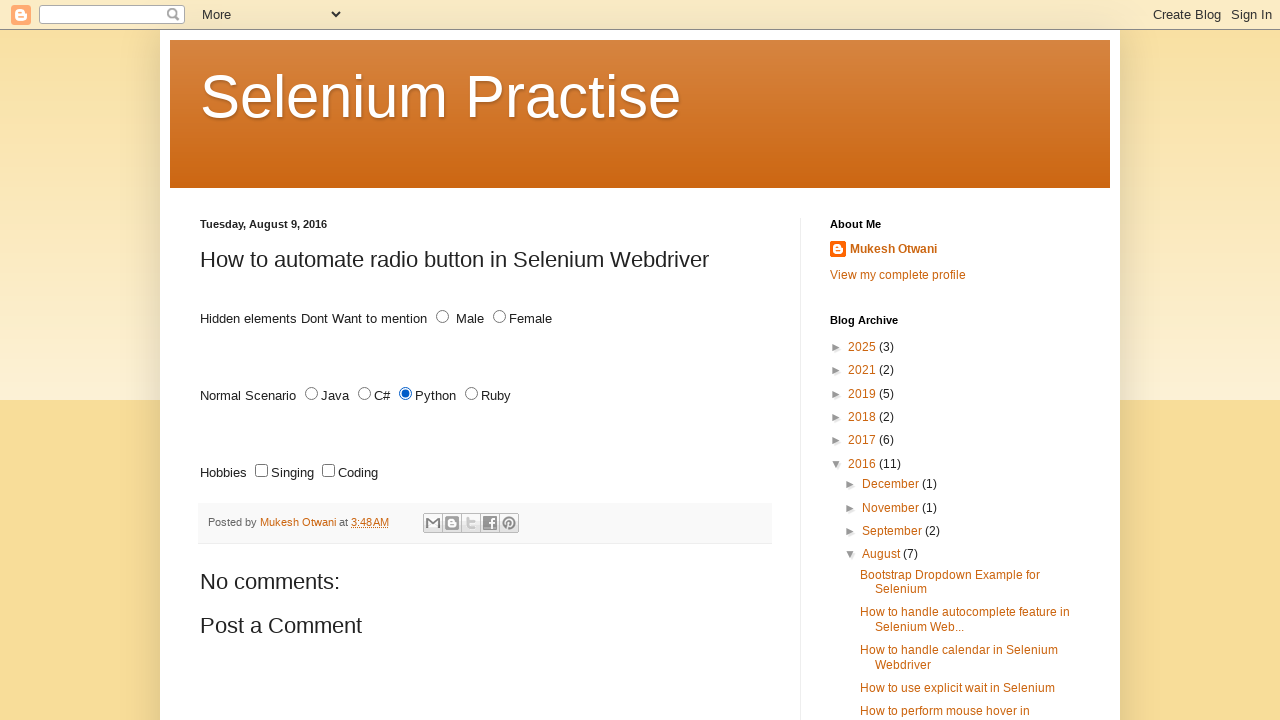

Verified selection status of python radio button: True
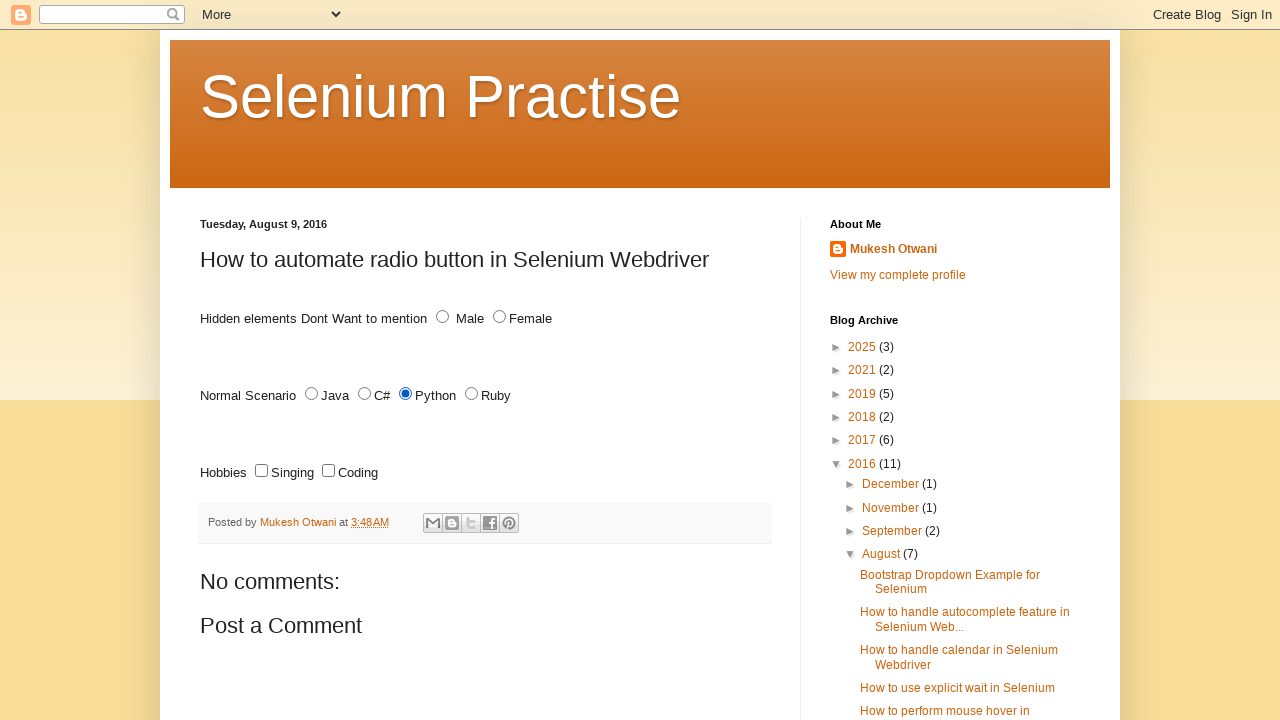

Verified selection status of ruby radio button: False
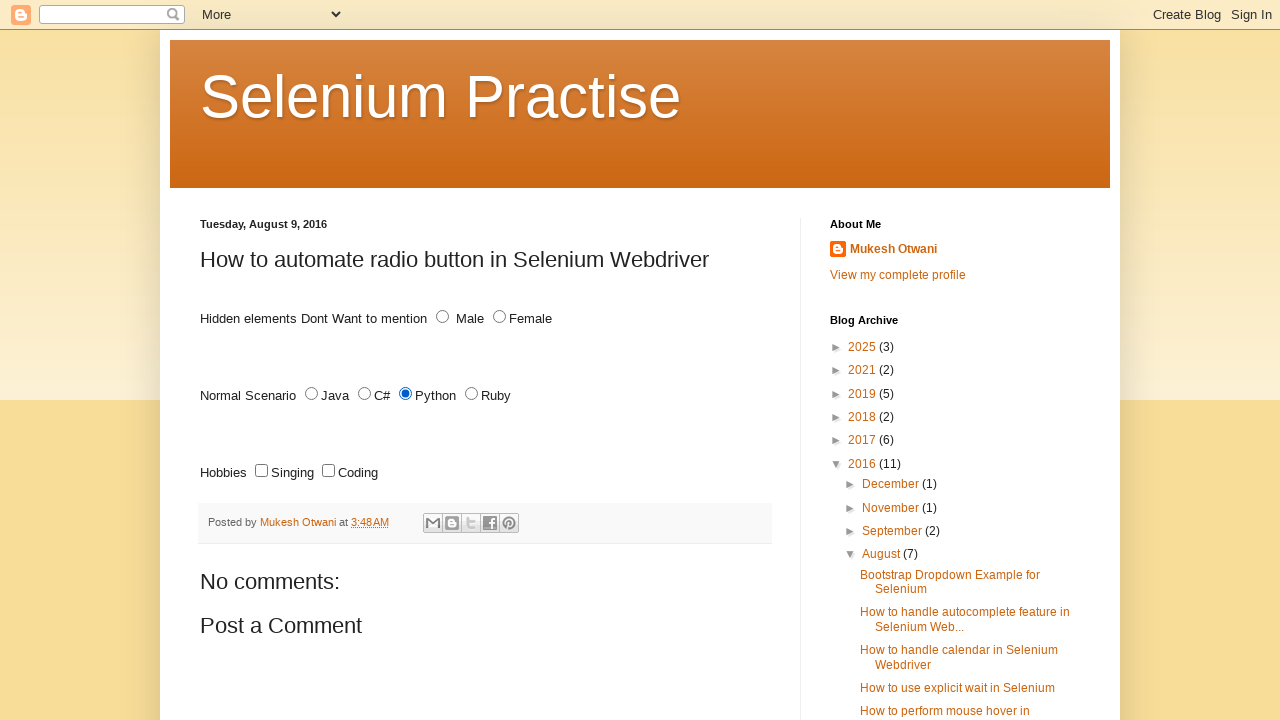

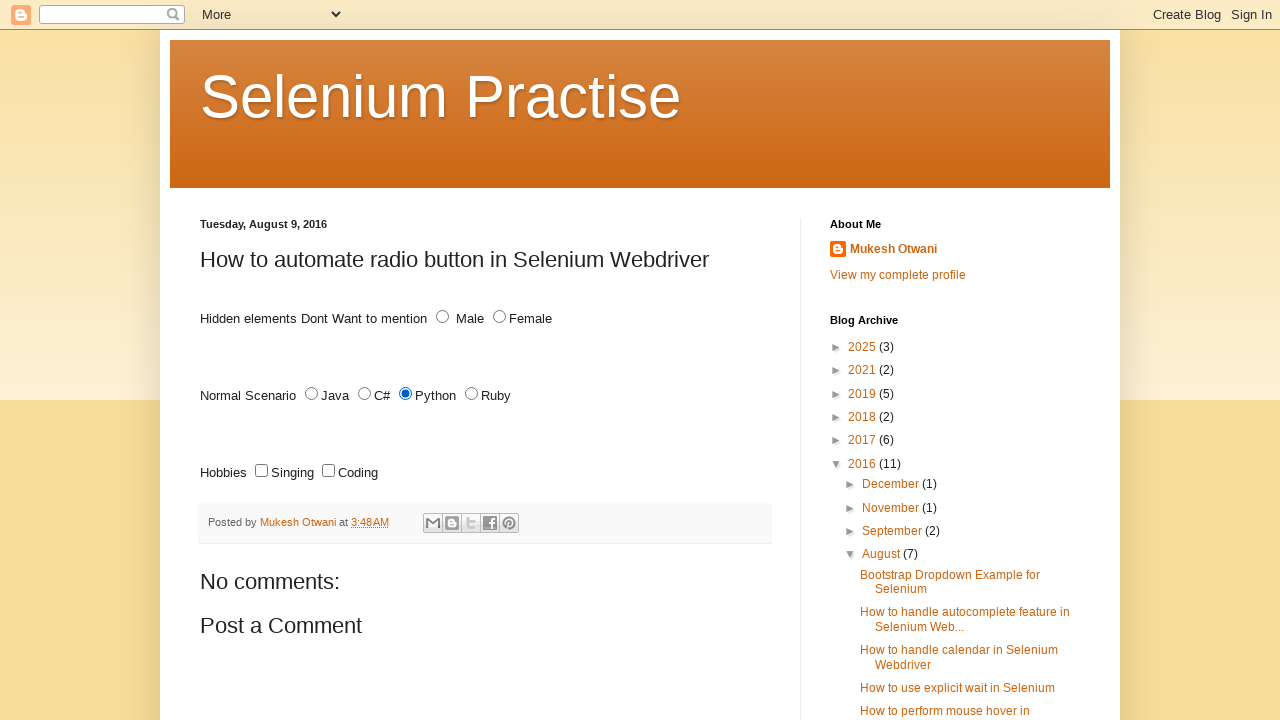